Navigates to a dashboard page and performs horizontal scrolling to the left

Starting URL: https://dashboards.handmadeinteractive.com/jasonlove/

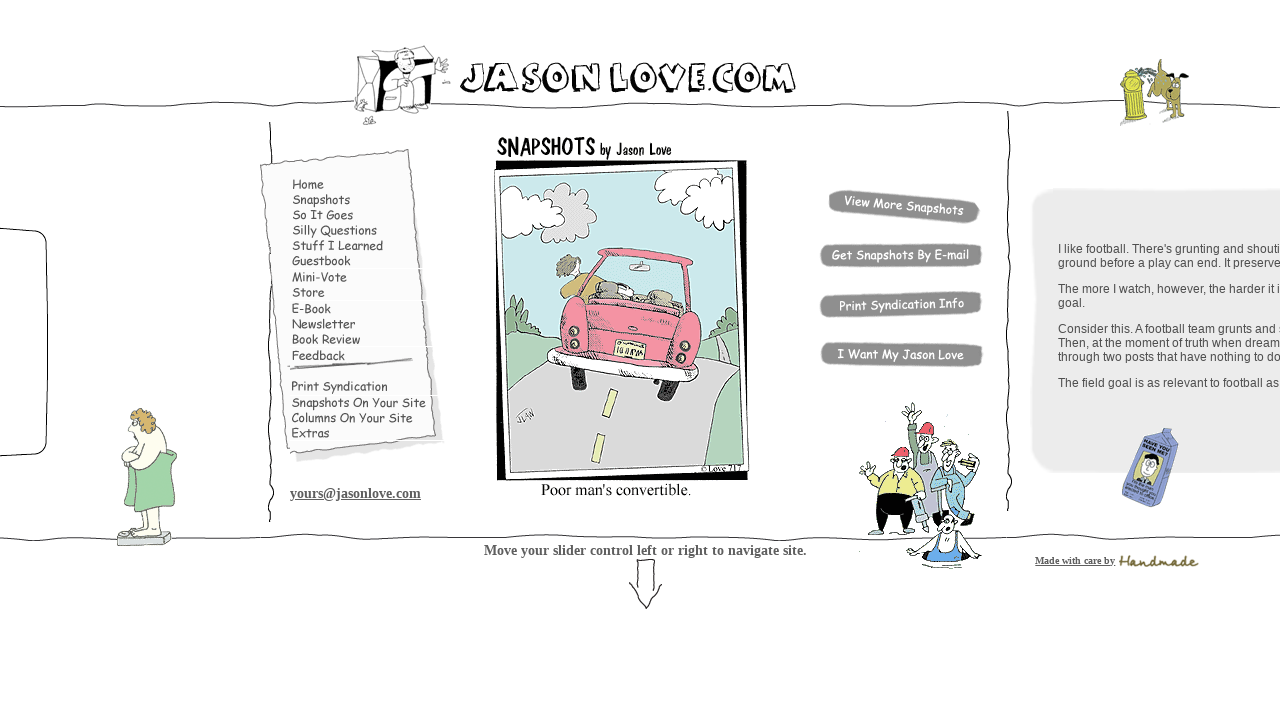

Dashboard page fully loaded and network idle
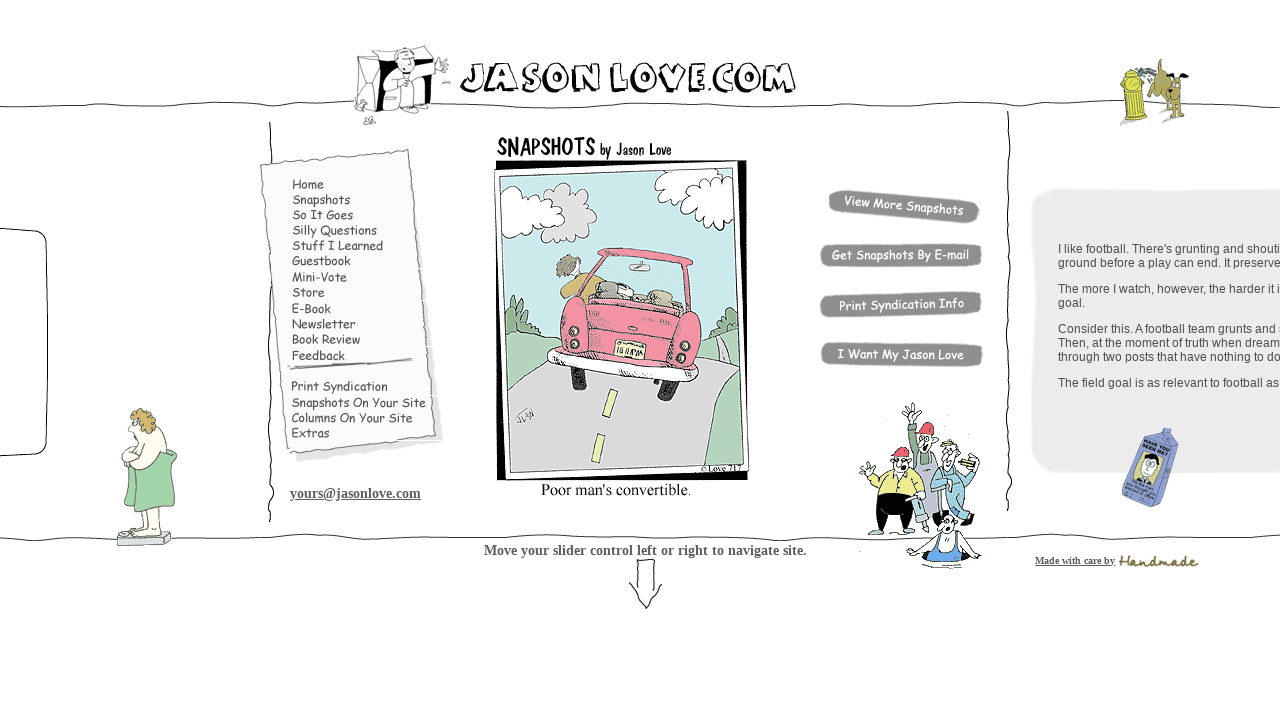

Scrolled horizontally to the left by 2000 pixels
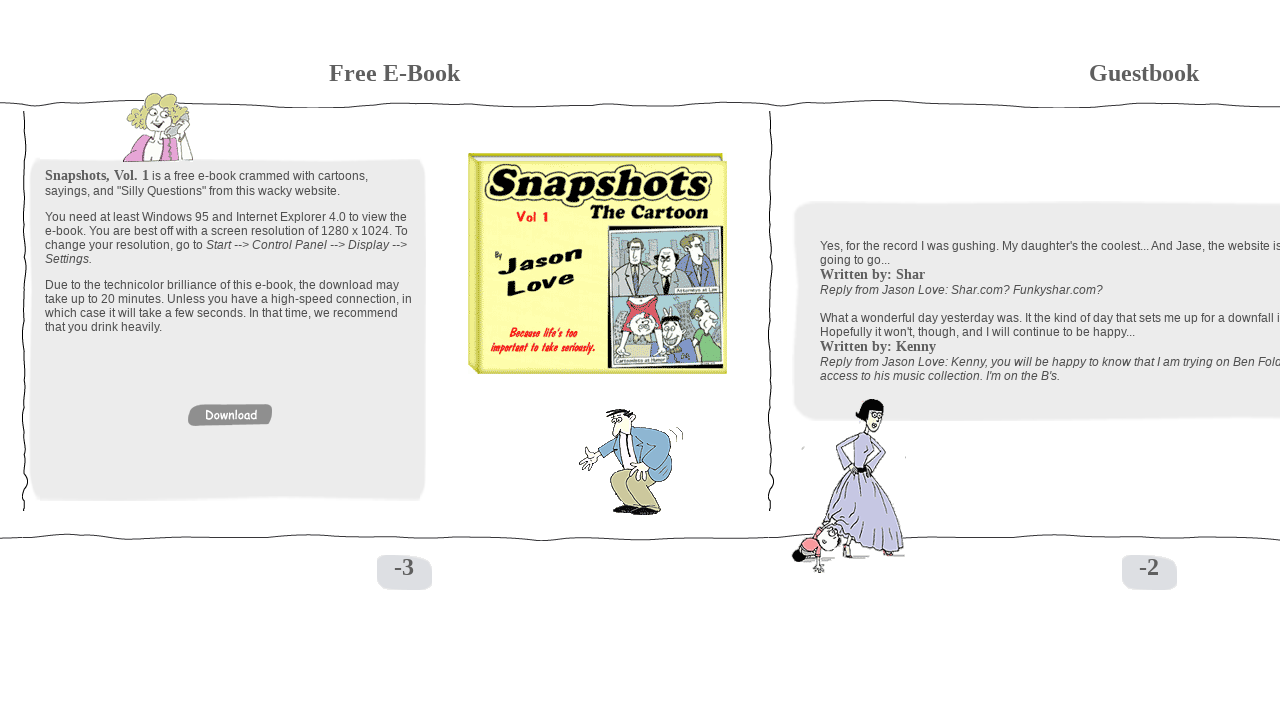

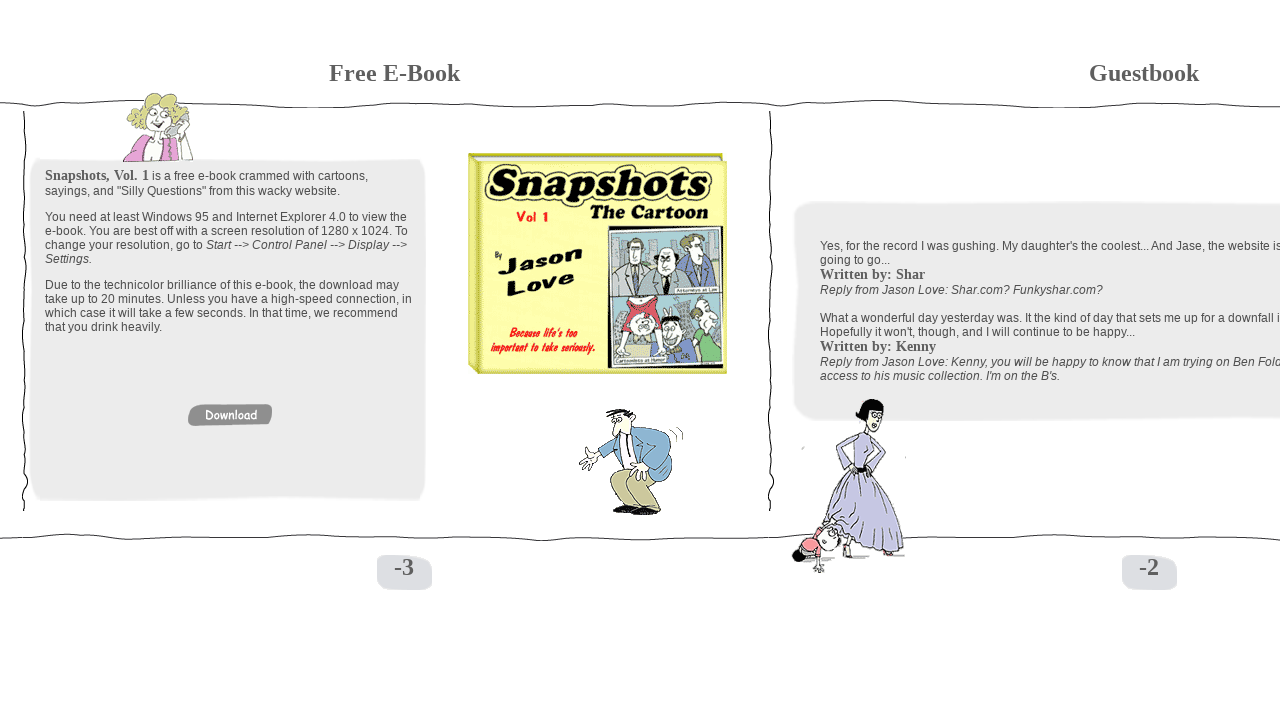